Tests the complete flight booking flow on BlazeDemo by selecting departure and destination cities, choosing a flight, filling in passenger and payment details, and completing the purchase.

Starting URL: https://blazedemo.com/

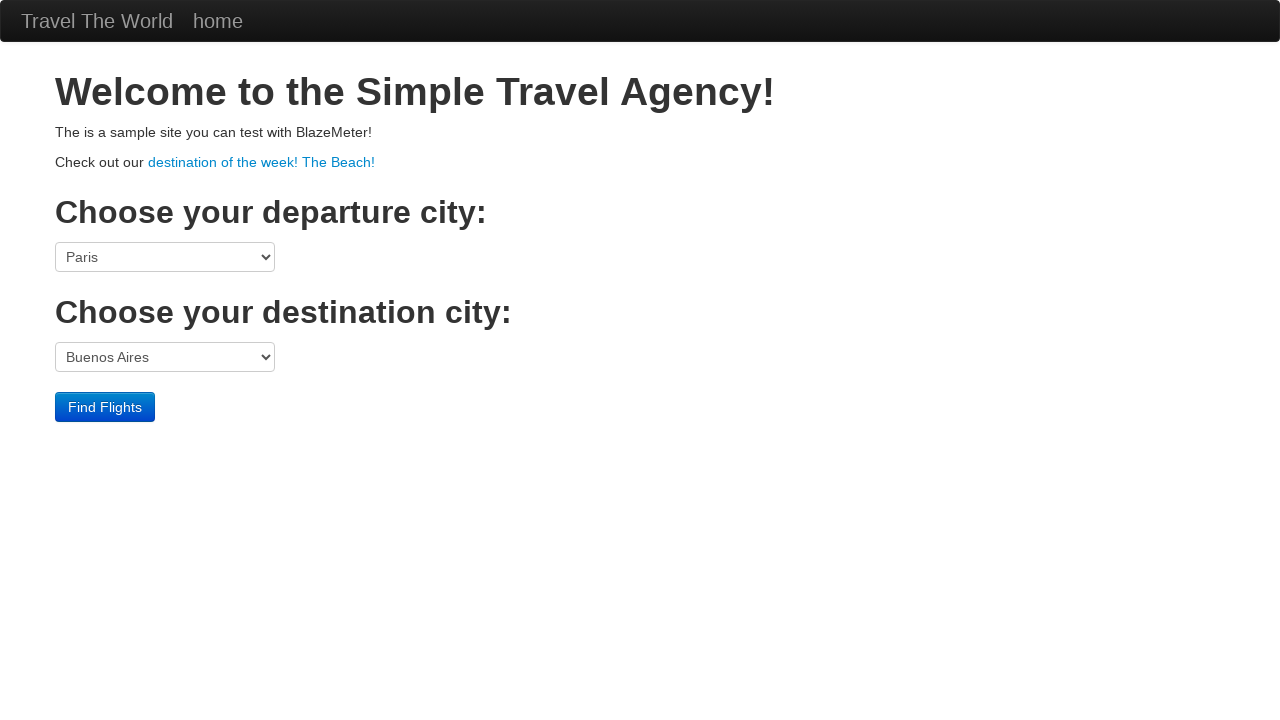

Selected Boston as departure city on select[name='fromPort']
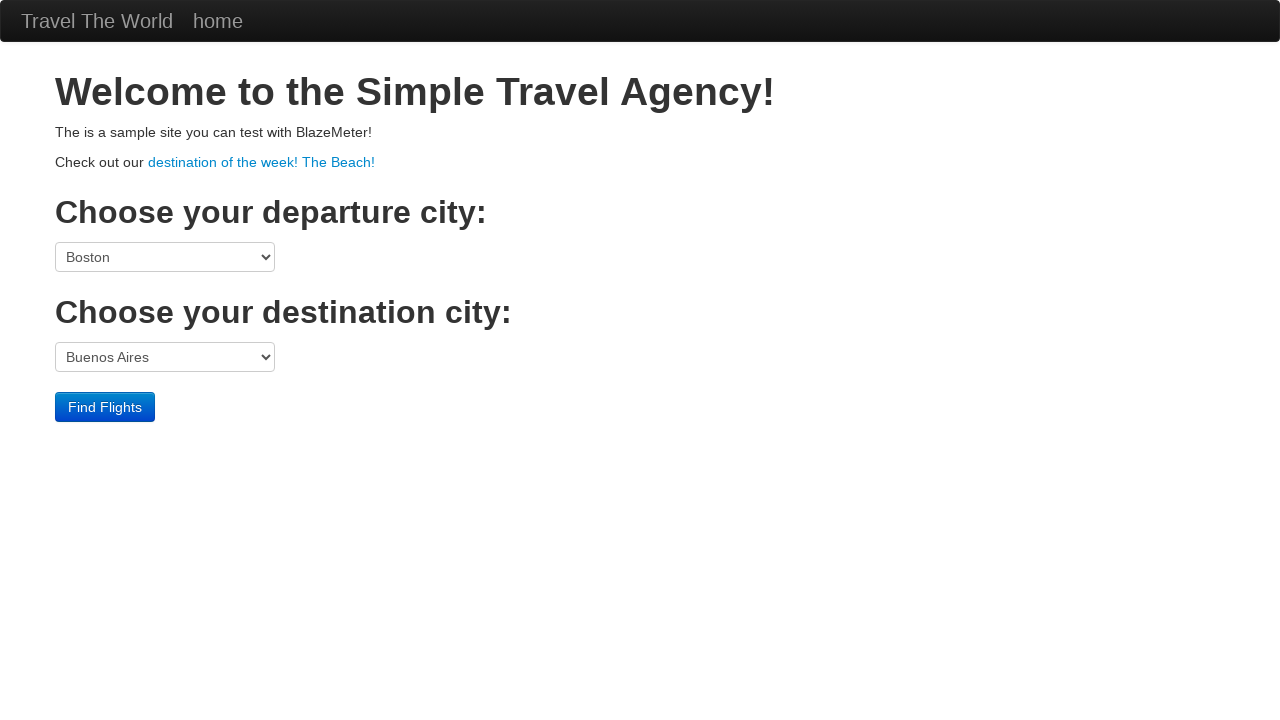

Selected New York as destination city on select[name='toPort']
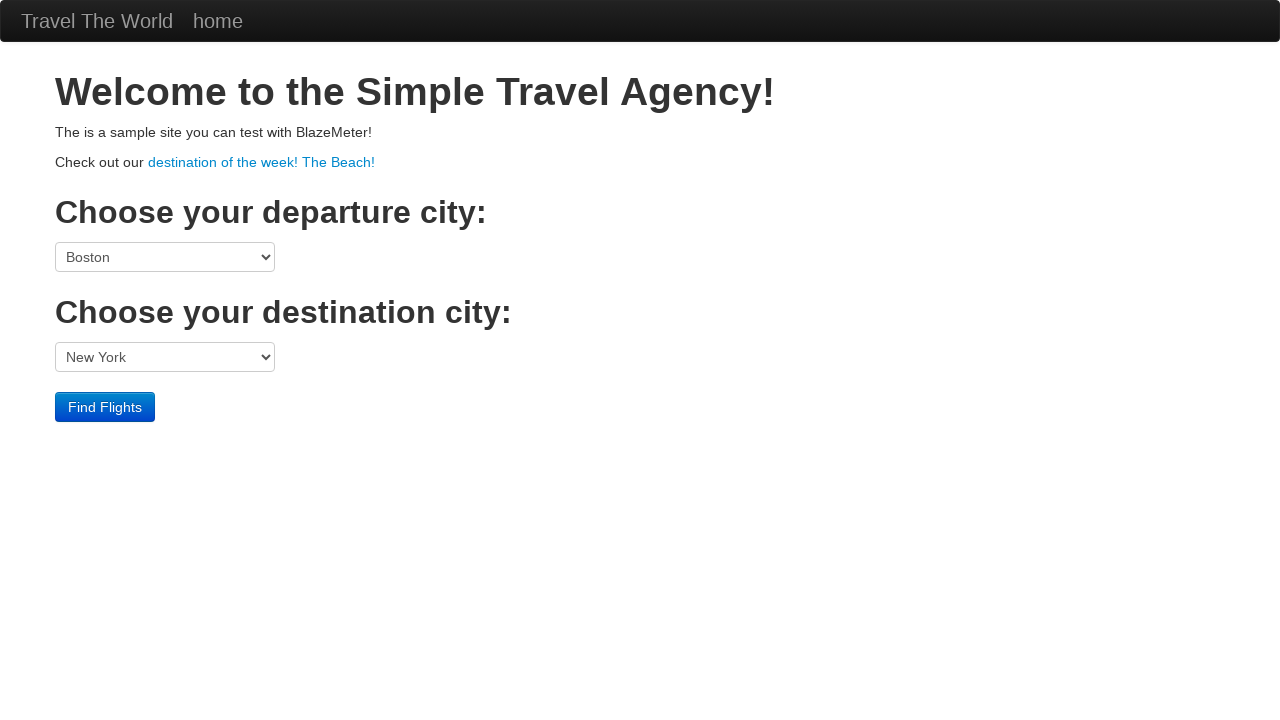

Clicked Find Flights button to search for available flights at (105, 407) on input[type='submit']
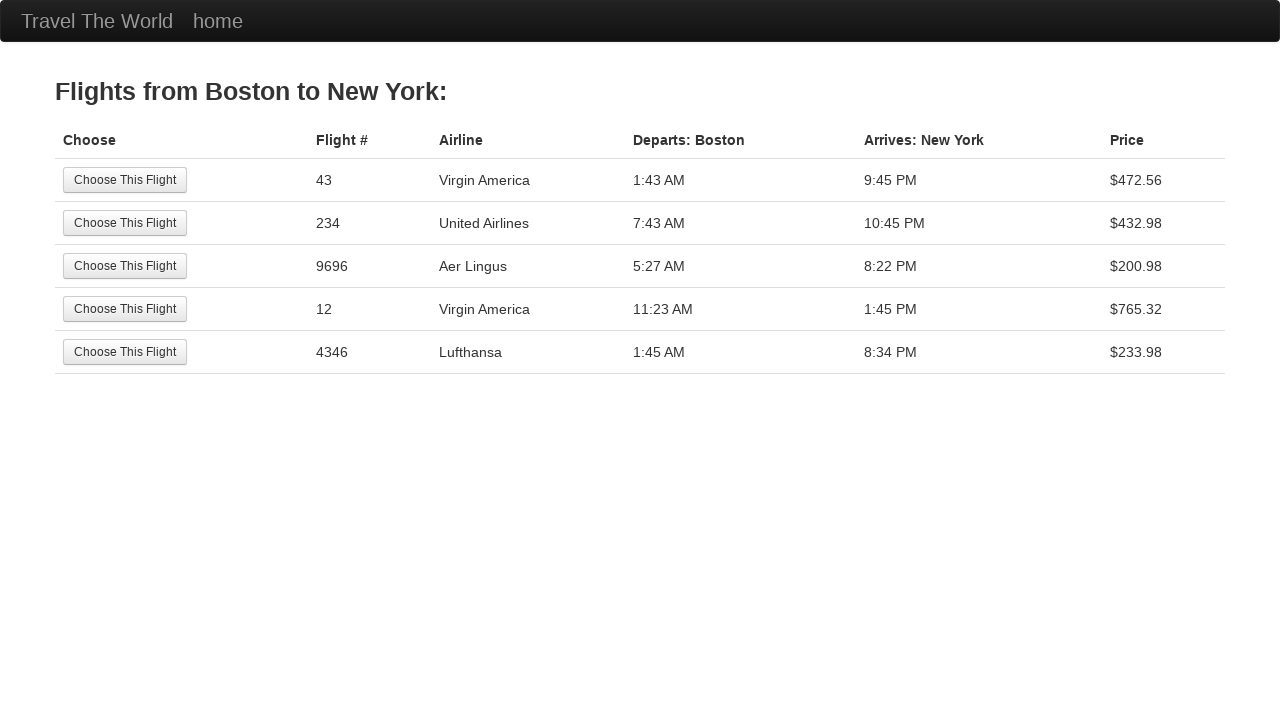

Selected the second flight option from results at (125, 223) on tbody tr:nth-child(2) input[type='submit']
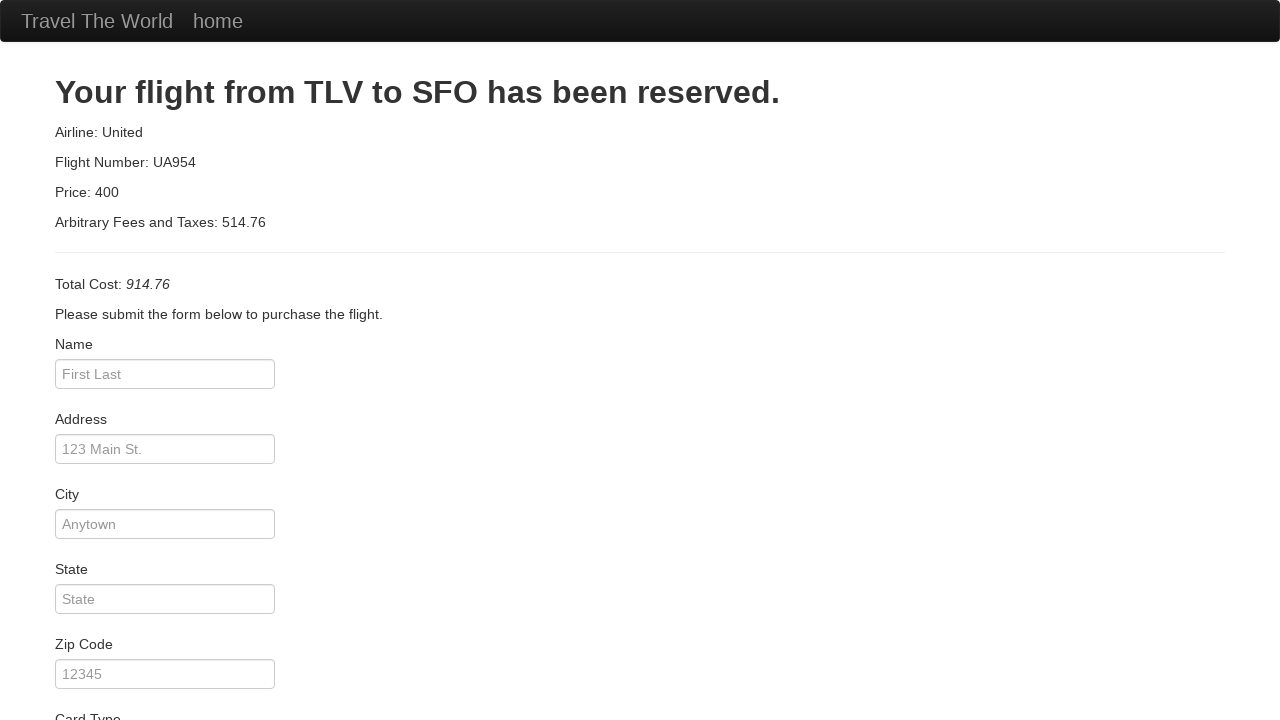

Entered passenger name 'Marcus Thompson' on #inputName
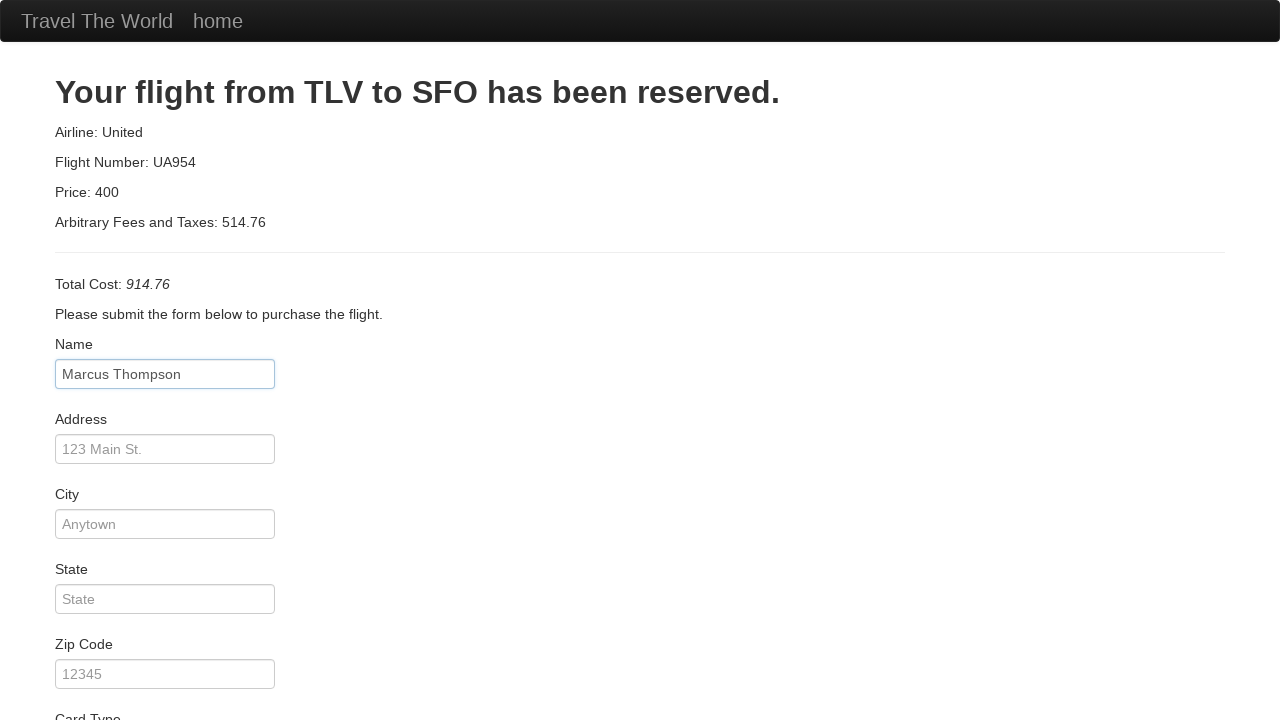

Entered address '742 Evergreen Terrace, Apt 5B' on #address
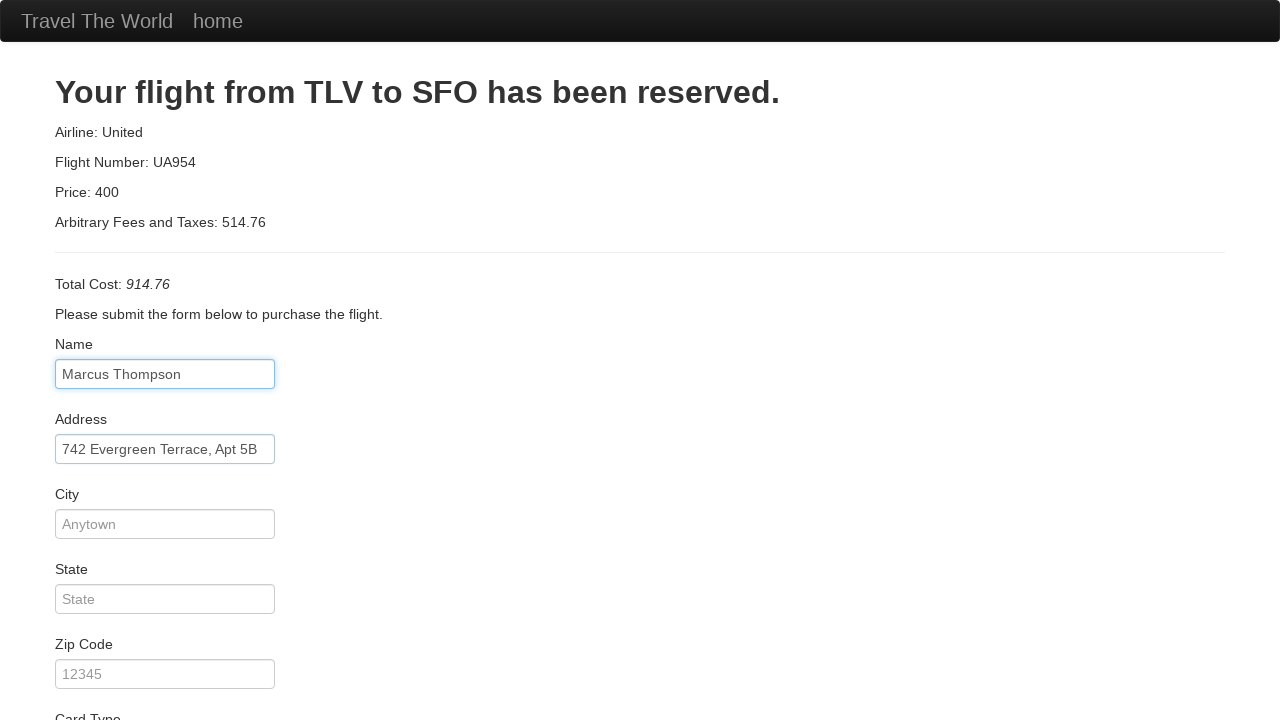

Entered city 'Boston' on #city
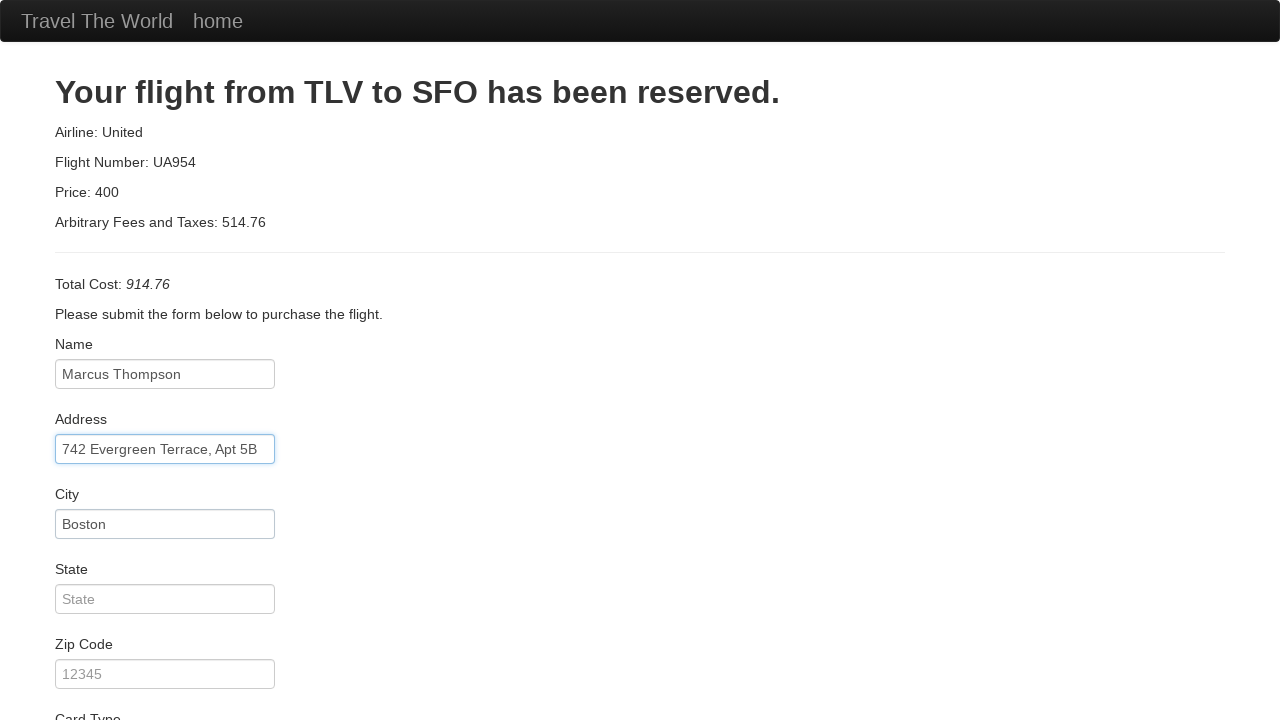

Entered state 'Massachusetts' on #state
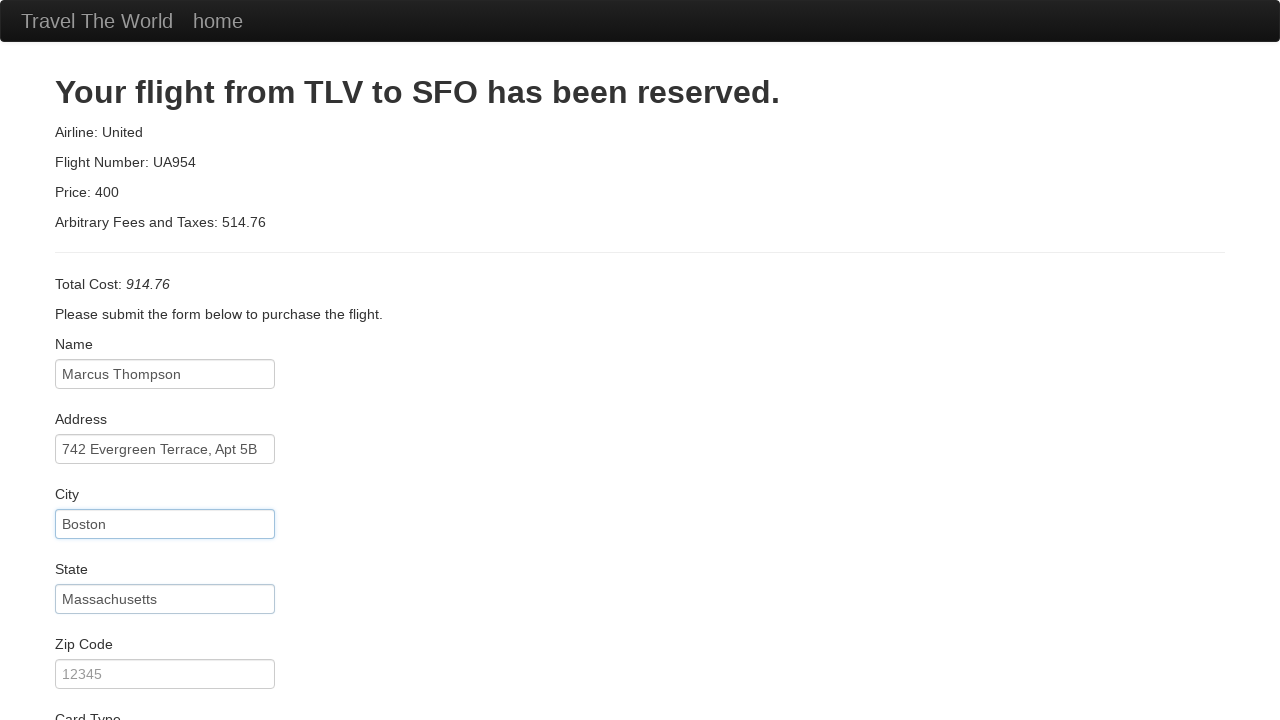

Entered zip code '02108' on #zipCode
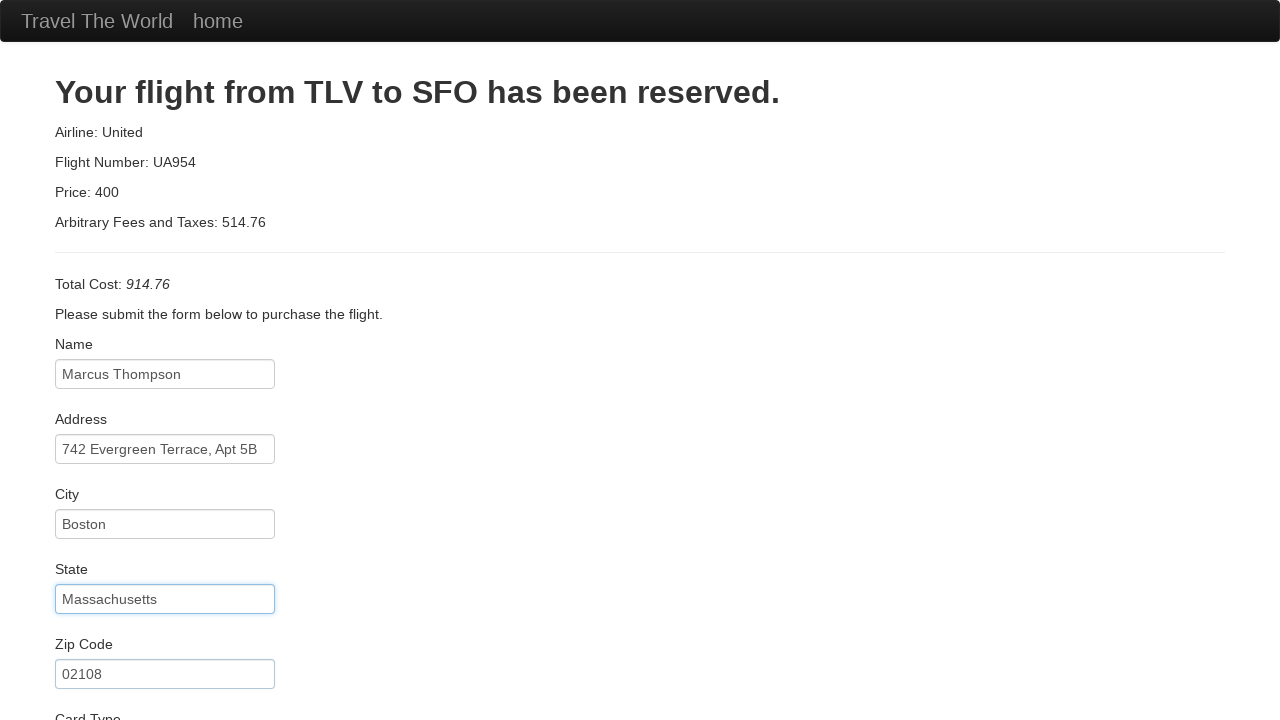

Selected American Express as card type on #cardType
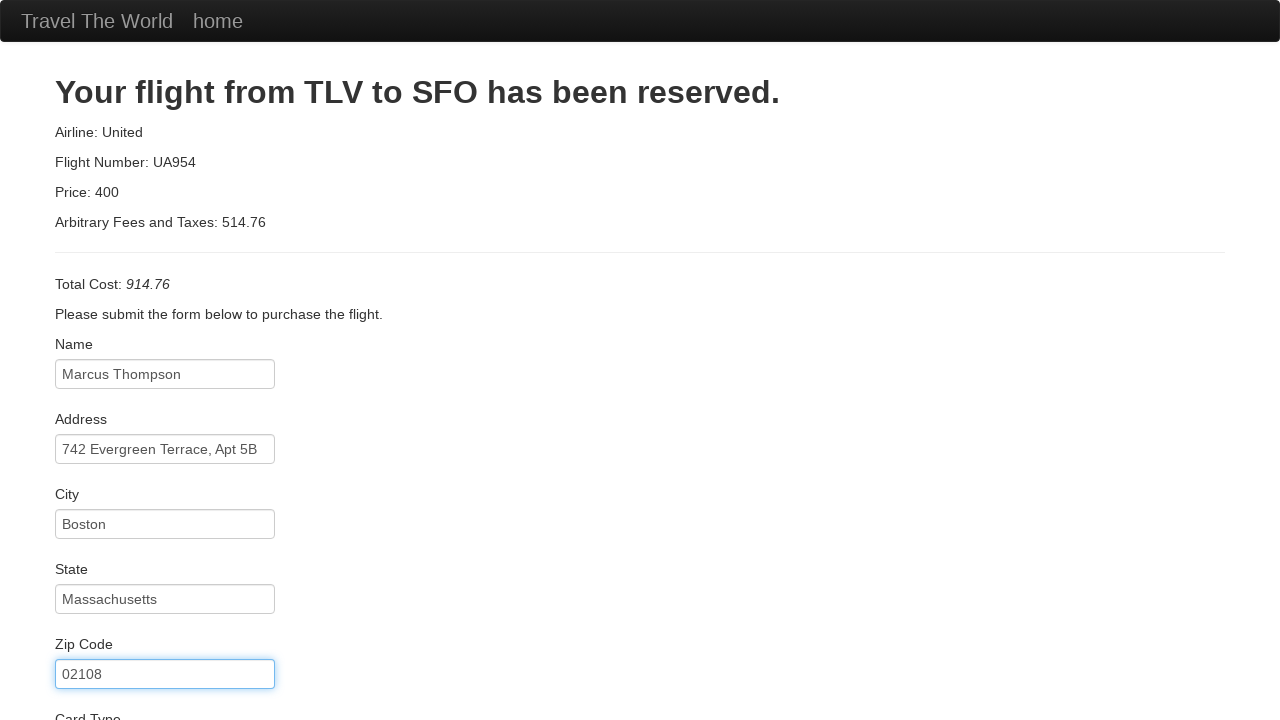

Entered credit card number on #creditCardNumber
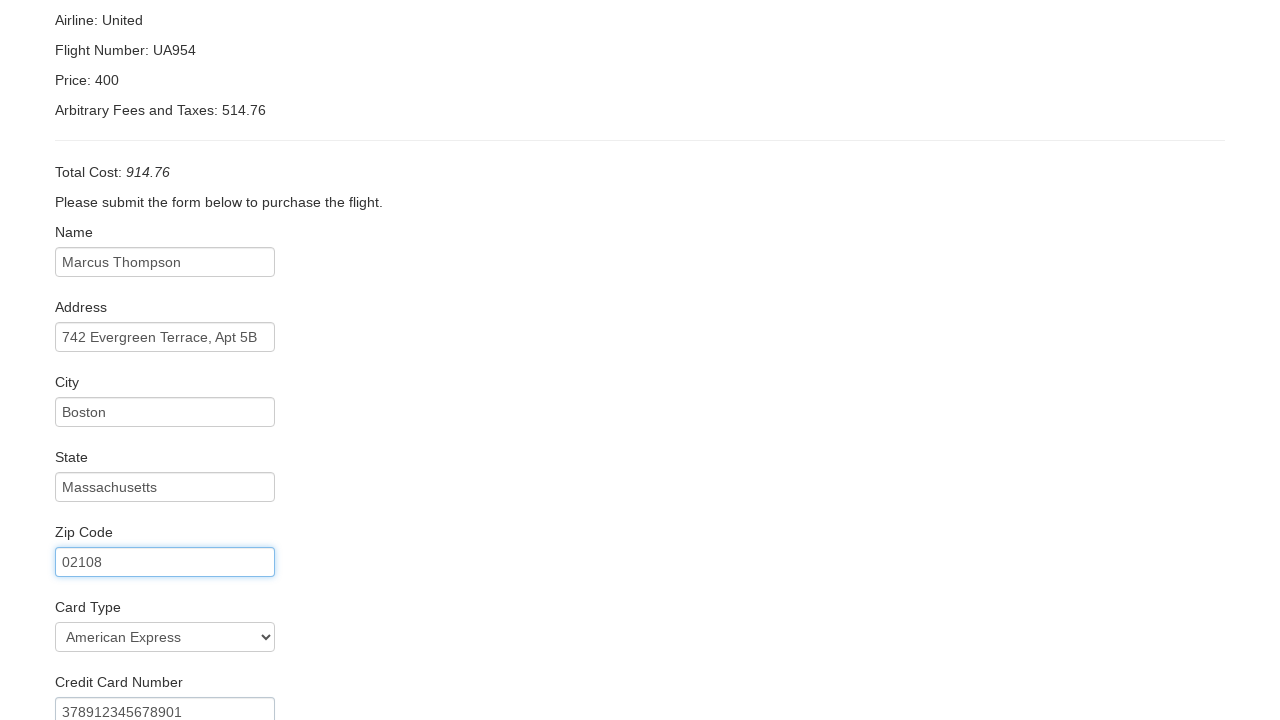

Entered credit card expiration month '11' on #creditCardMonth
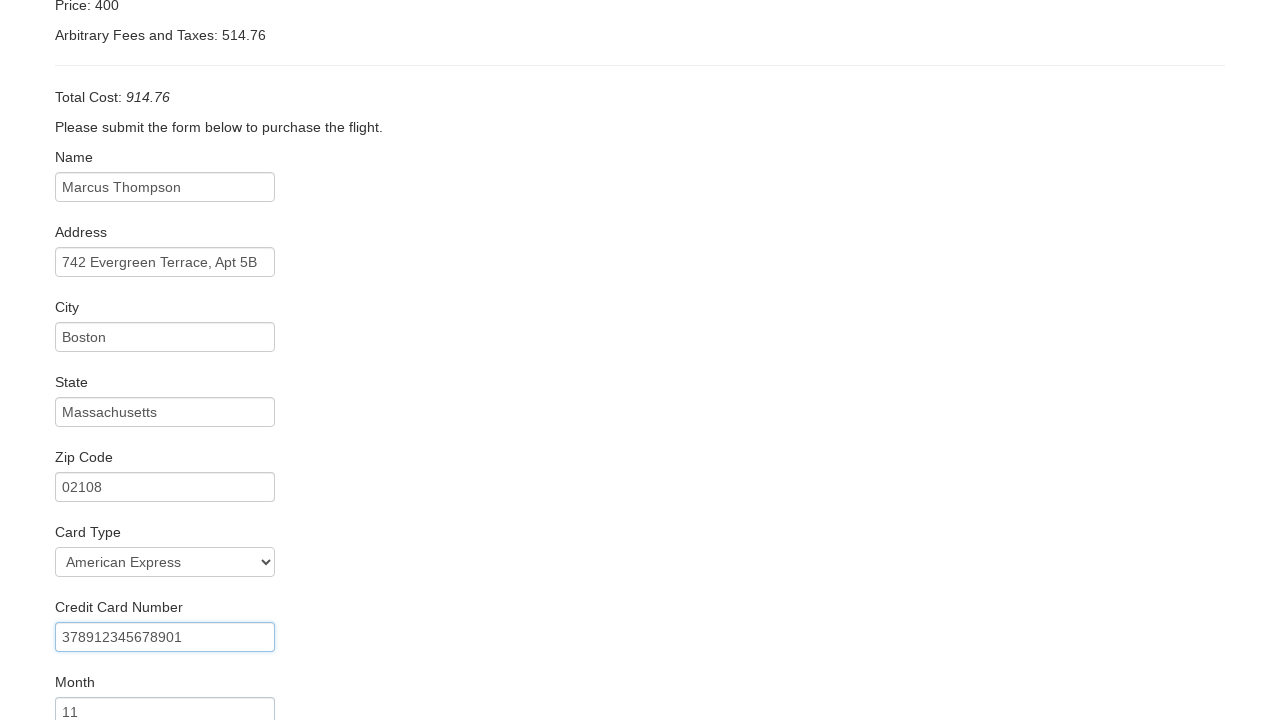

Entered credit card expiration year '2025' on #creditCardYear
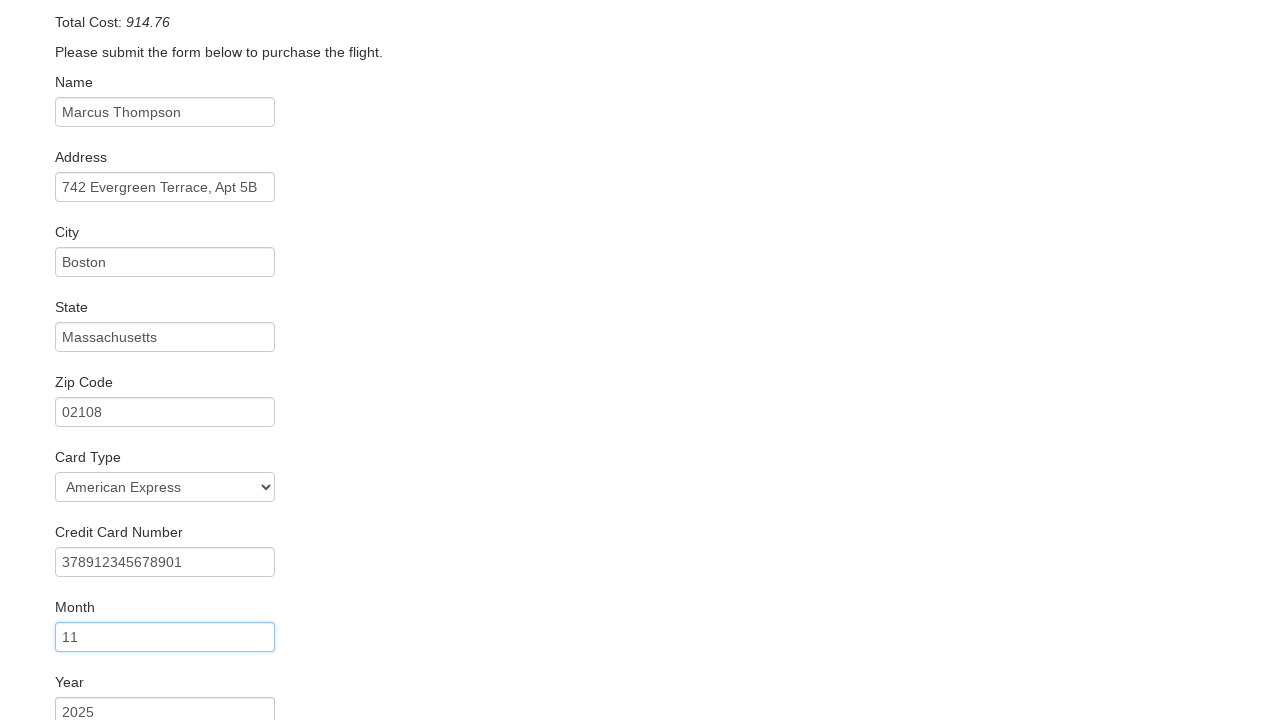

Entered name on card 'M. Thompson' on #nameOnCard
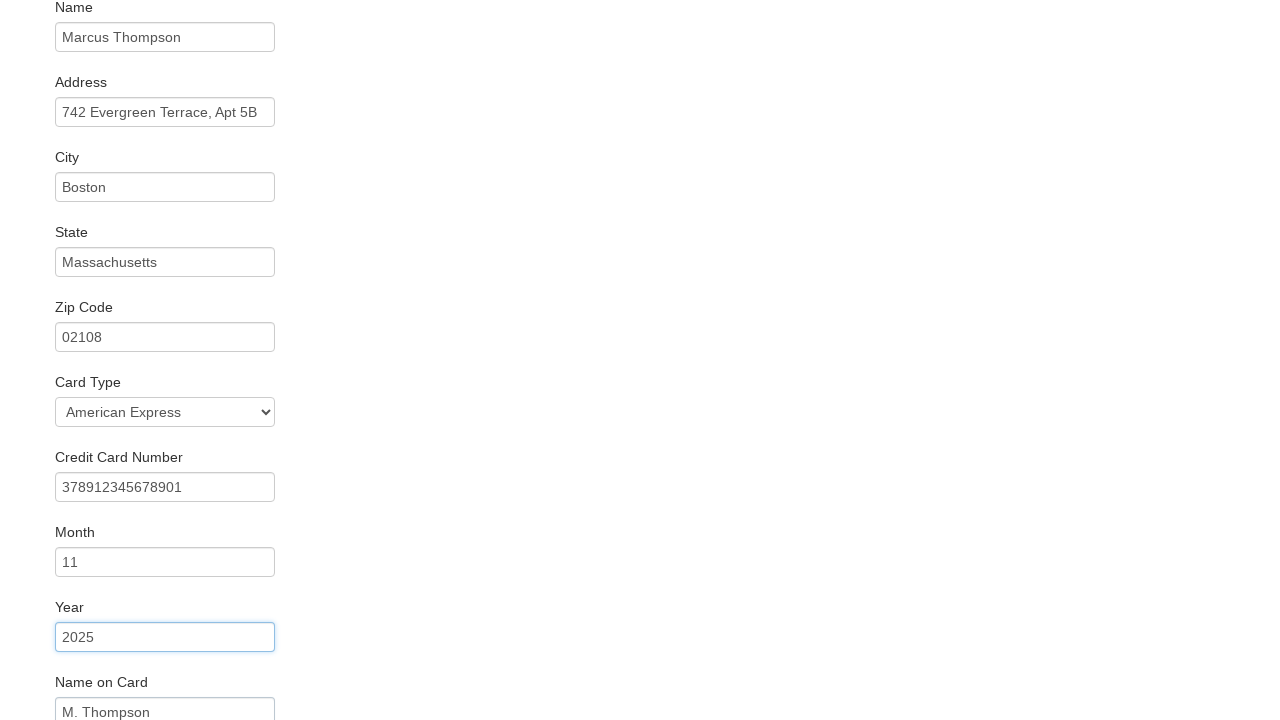

Checked 'Remember Me' checkbox at (62, 656) on #rememberMe
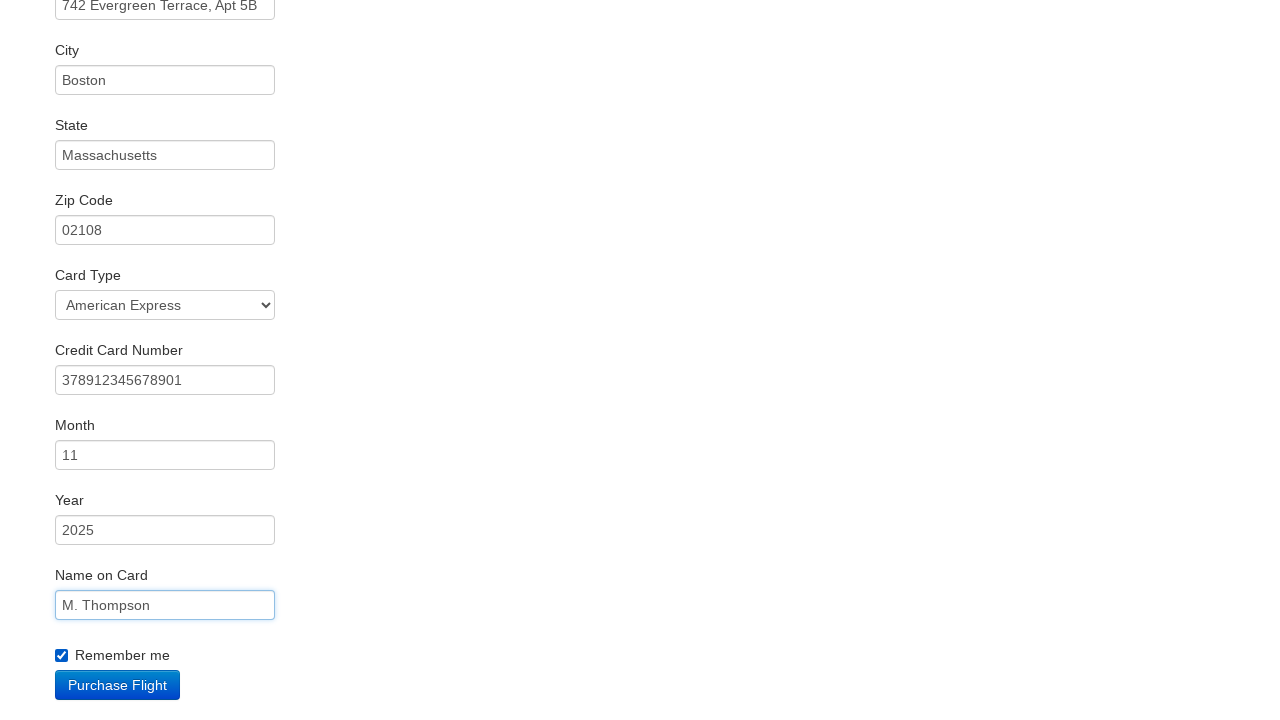

Submitted purchase by clicking submit button at (118, 685) on input[type='submit']
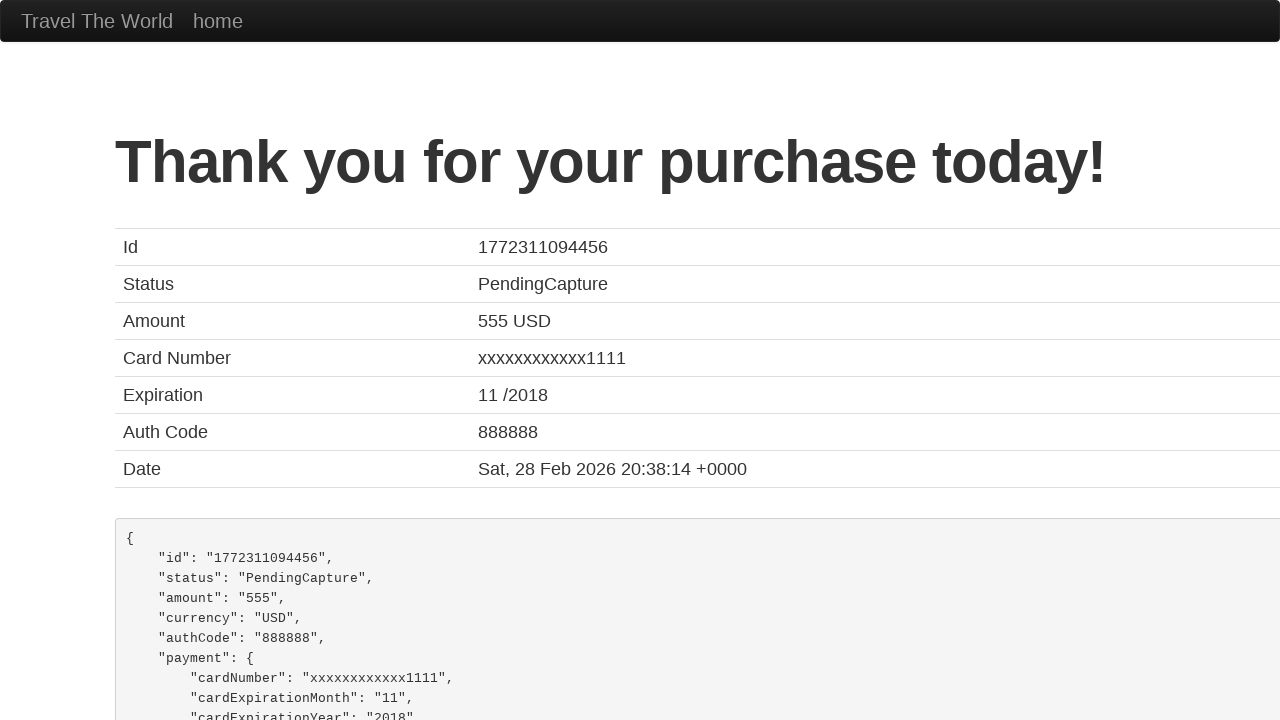

Confirmation page loaded with home link visible
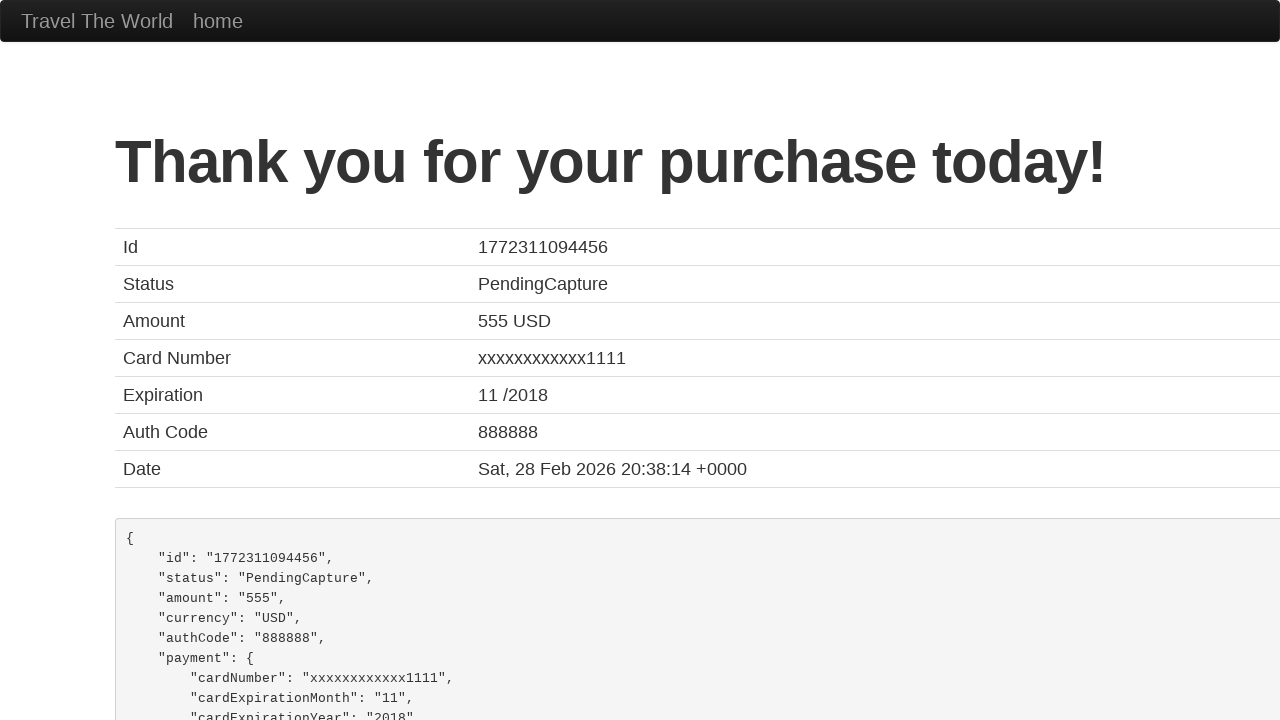

Clicked 'Travel The World' link to return home at (97, 21) on a:has-text('Travel The World')
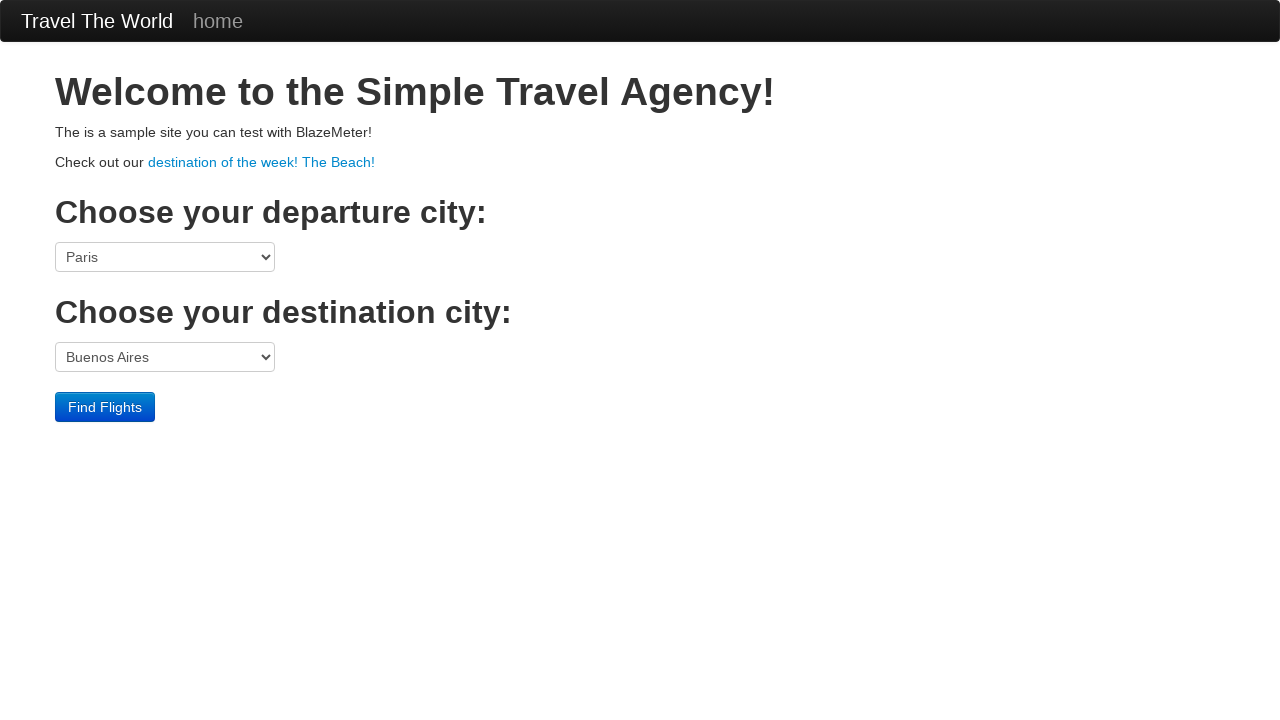

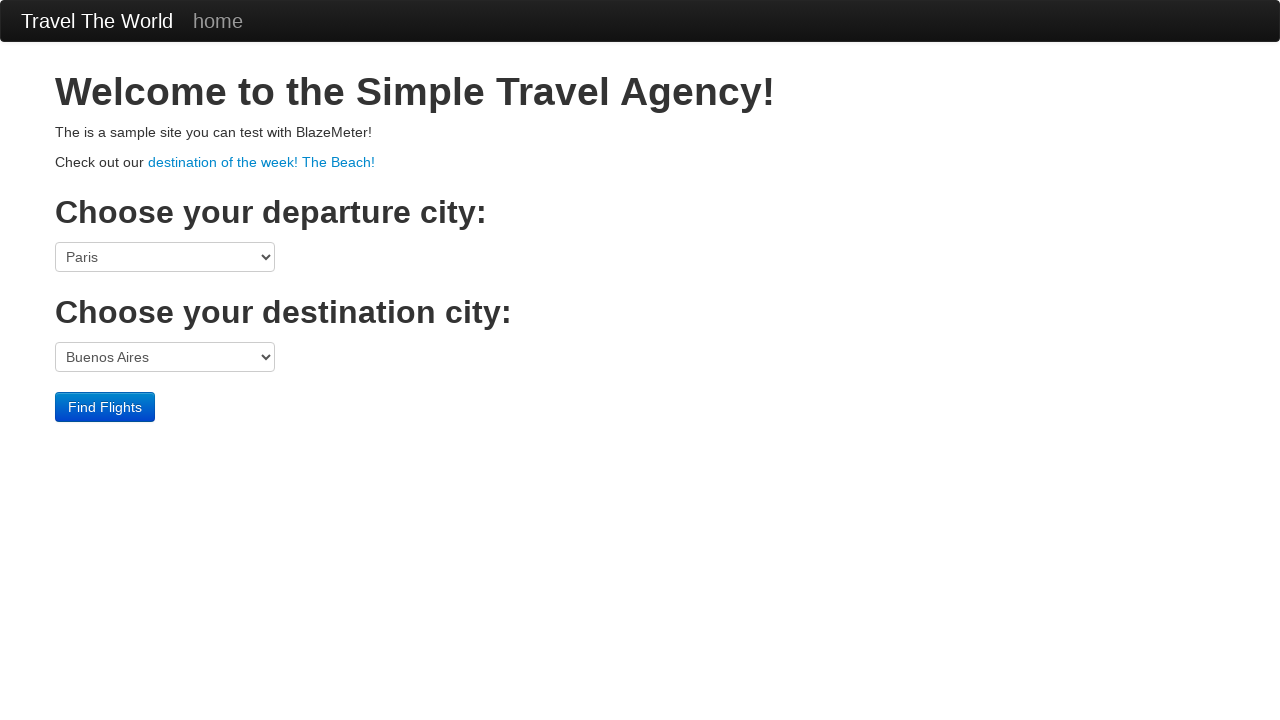